Tests the search functionality by searching for "phone" and verifying that products are found in the search results

Starting URL: https://www.testotomasyonu.com

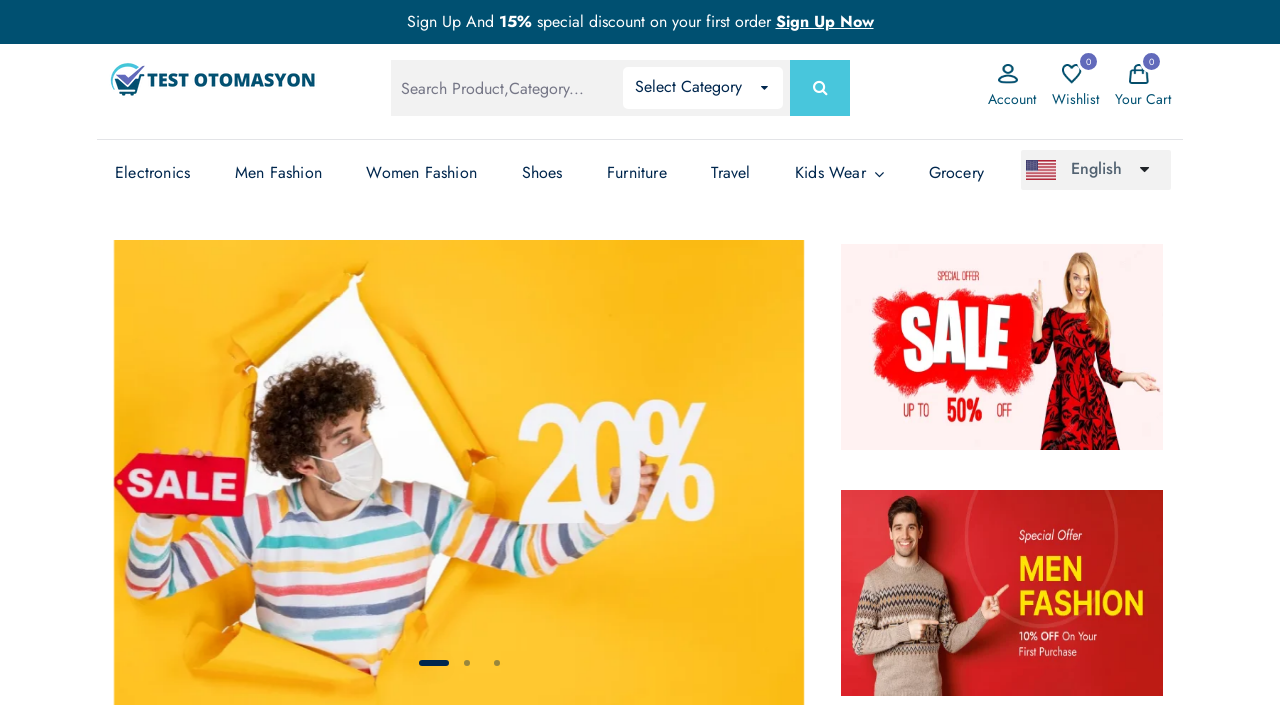

Filled search box with 'phone' on //*[@id='global-search']
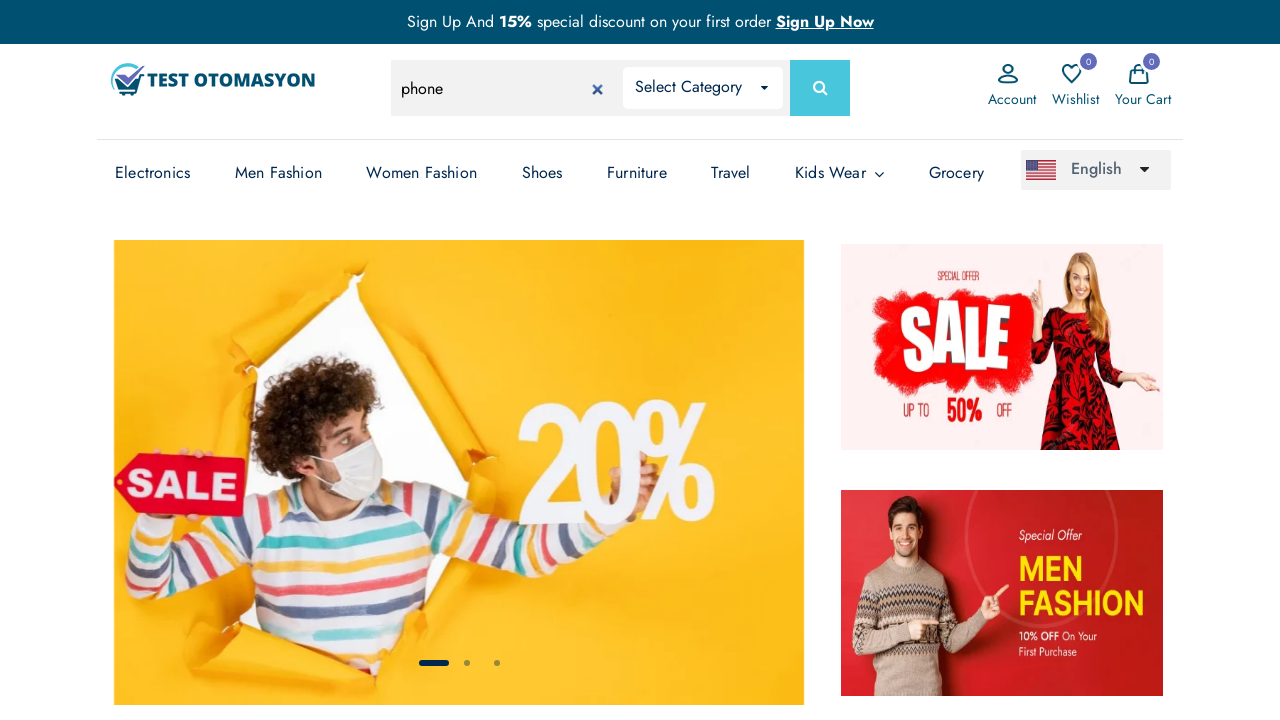

Pressed Enter to submit search for 'phone' on //*[@id='global-search']
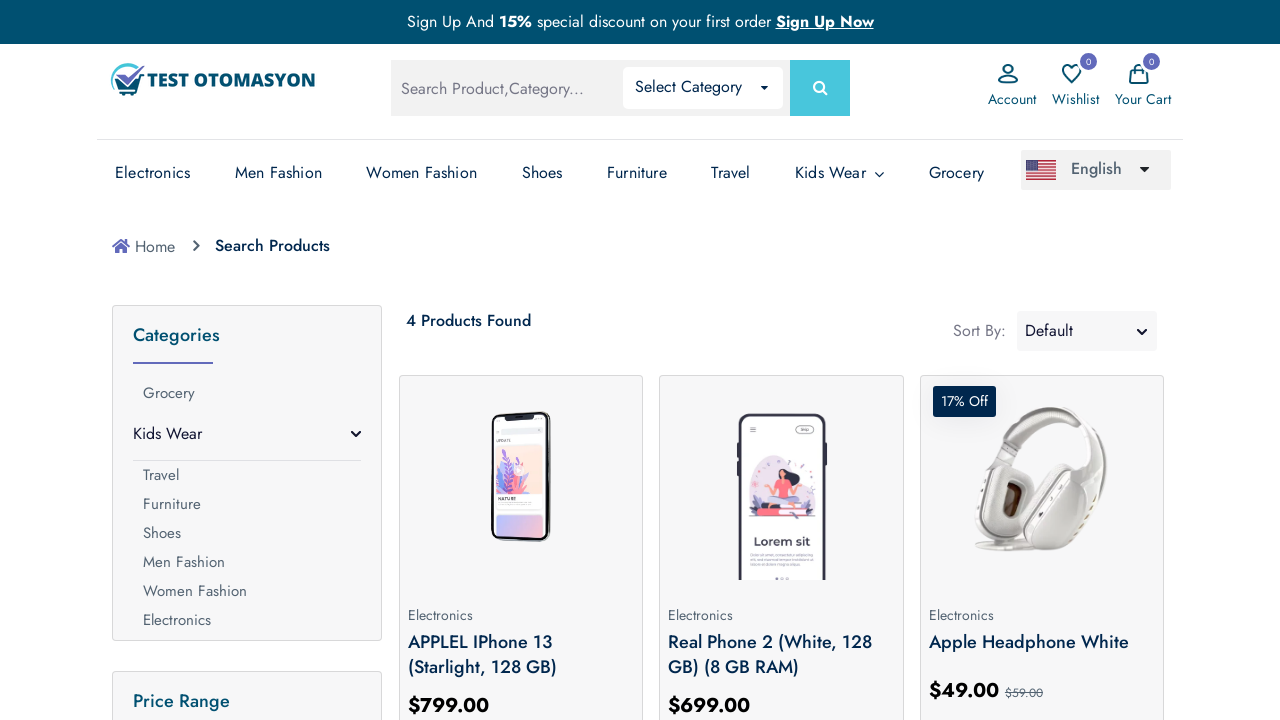

Search results loaded and product count text is visible
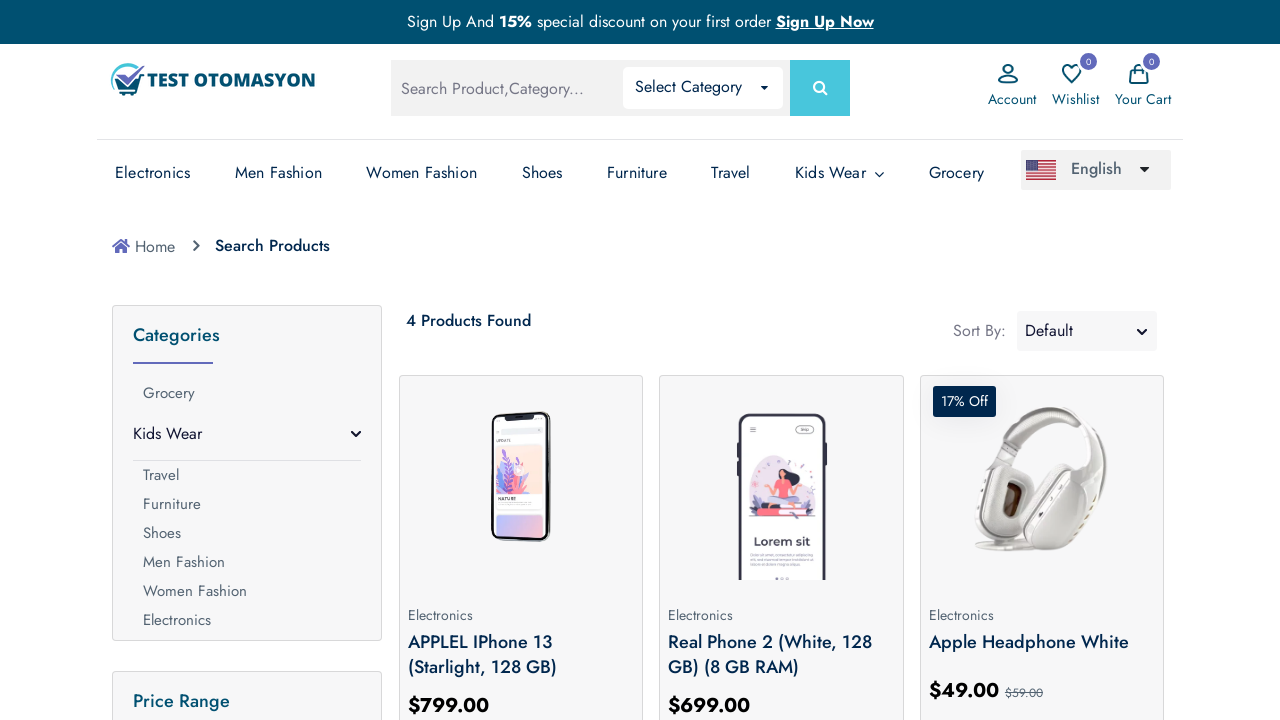

Retrieved product count text: '4 Products Found'
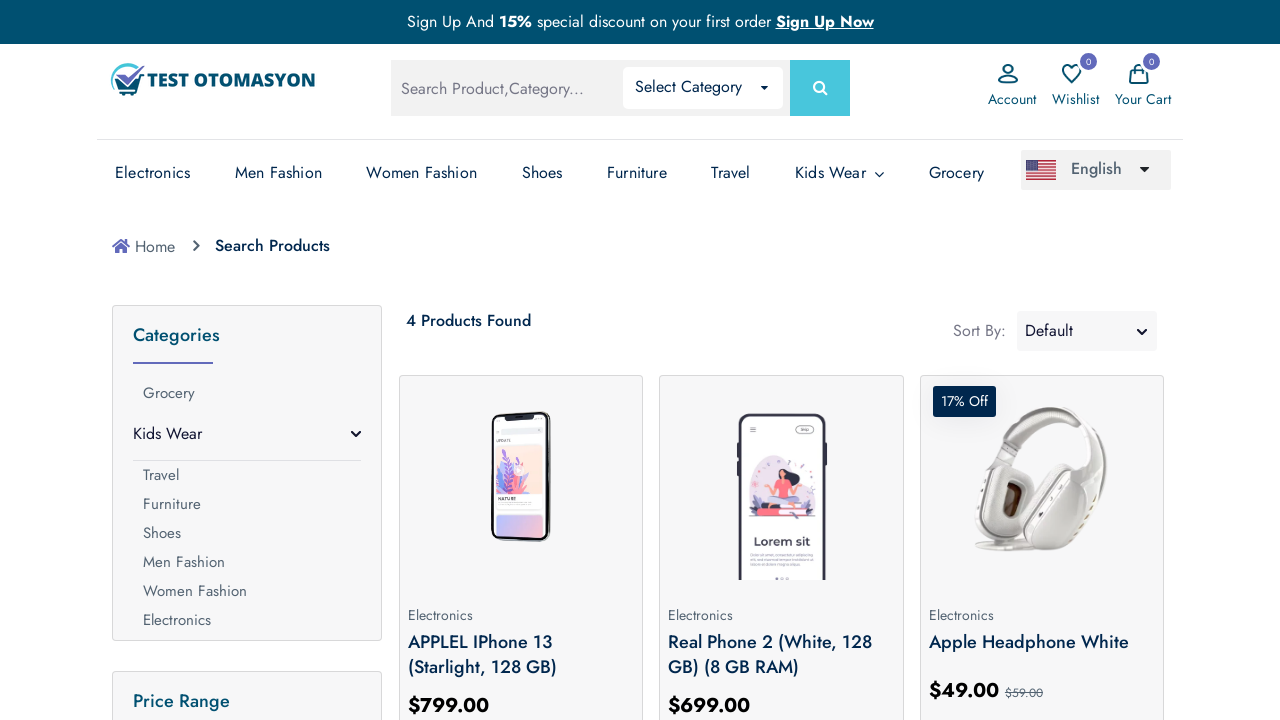

Verified that products were found in search results
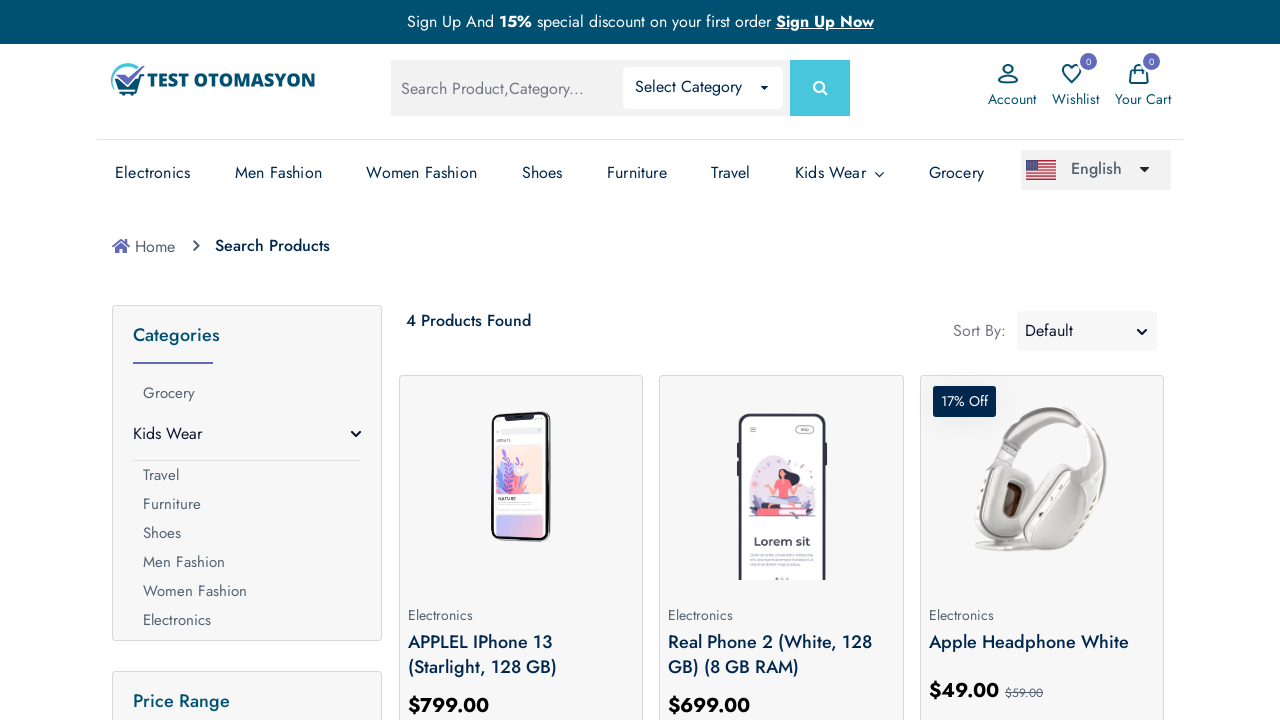

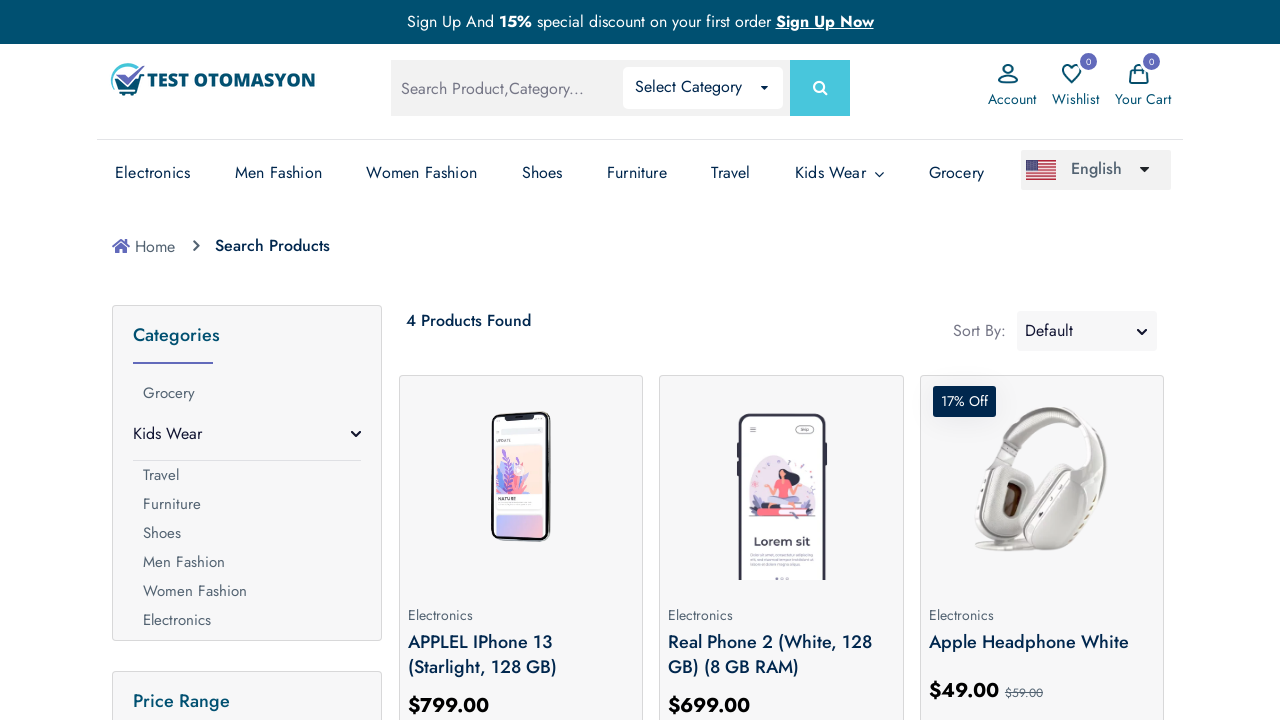